Solves a math problem by extracting two numbers from the page, calculating their sum, and selecting the result from a dropdown menu before submitting the form

Starting URL: http://suninjuly.github.io/selects1.html

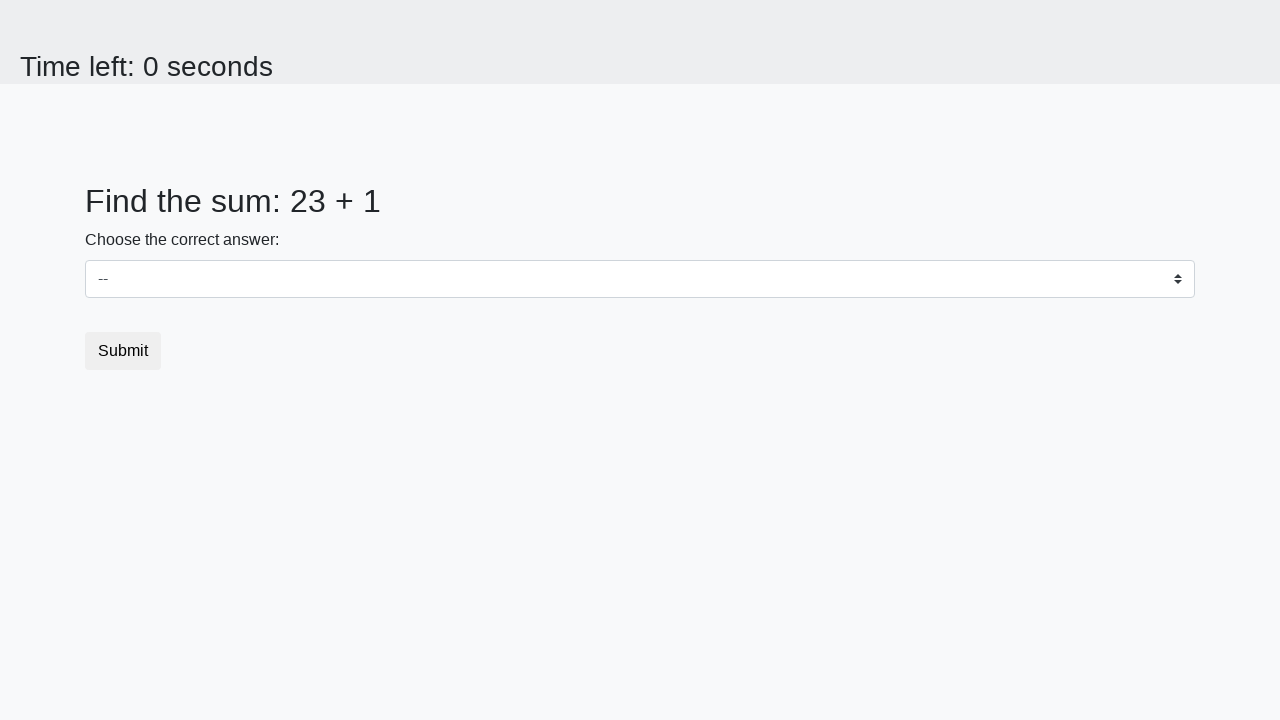

Extracted first number from span#num1
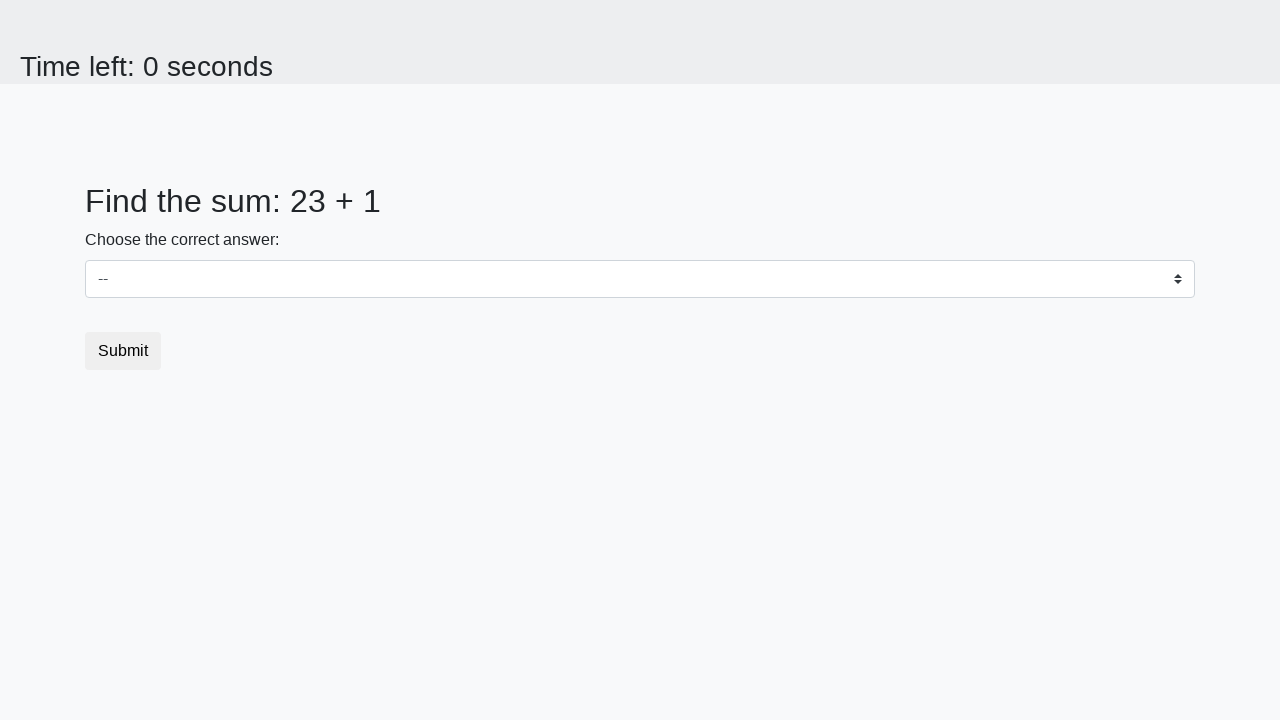

Extracted second number from span#num2
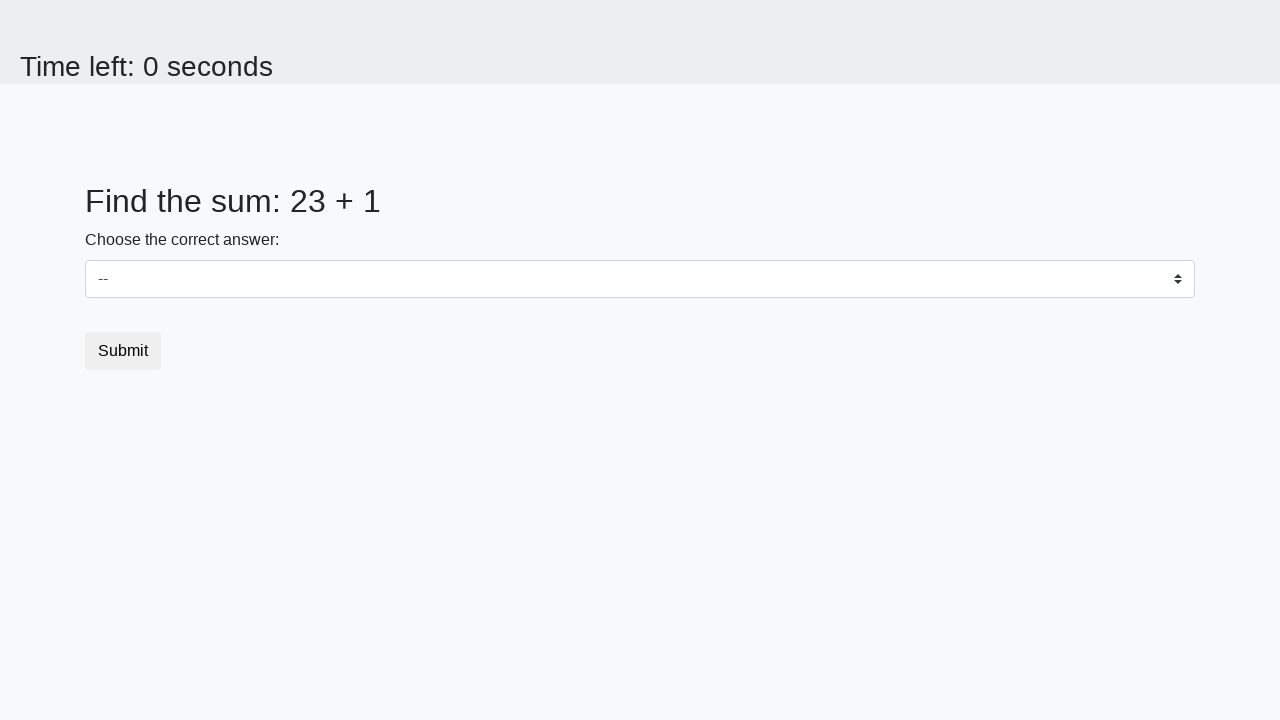

Calculated sum: 23 + 1 = 24
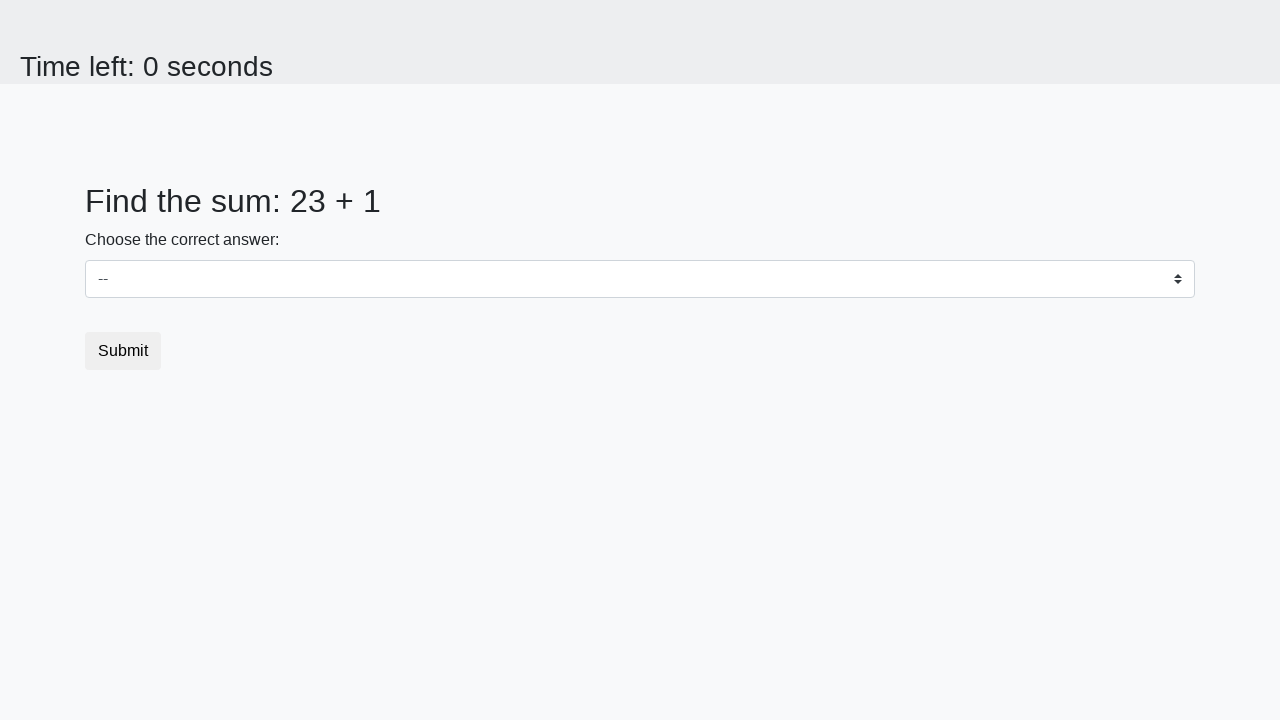

Selected value 24 from dropdown menu on select#dropdown
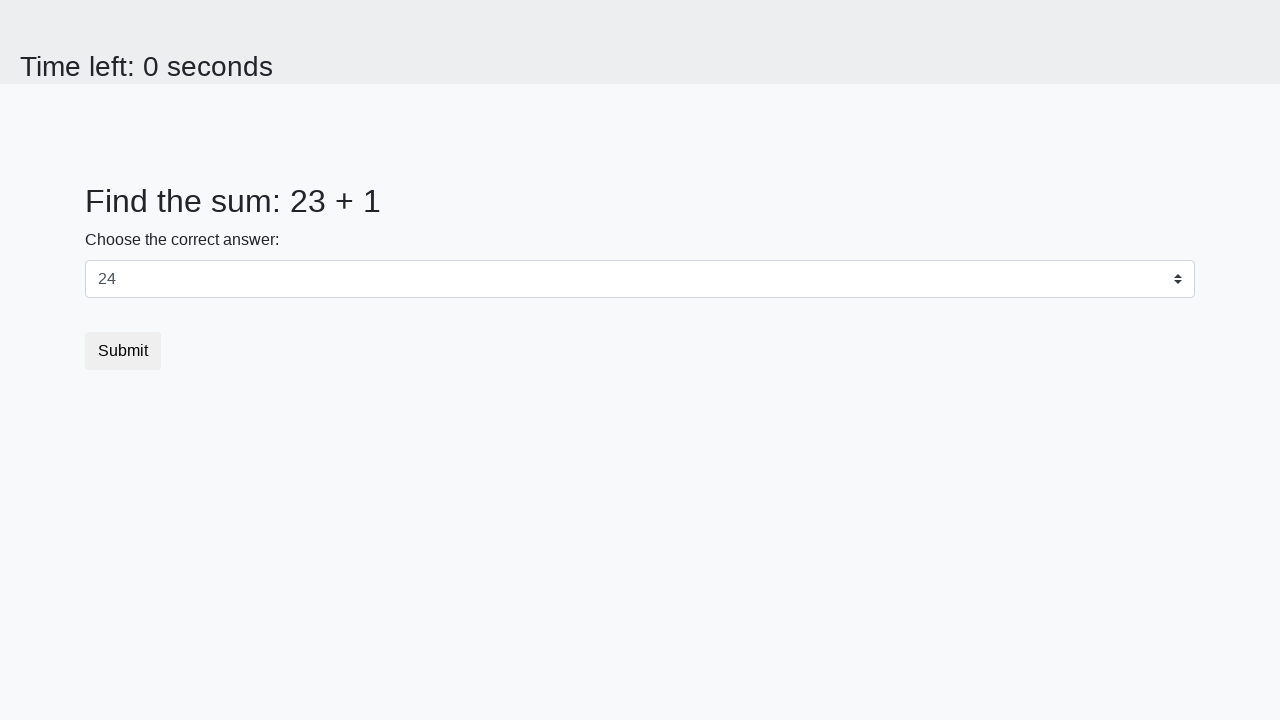

Clicked Submit button to complete the form at (123, 351) on button:has-text("Submit")
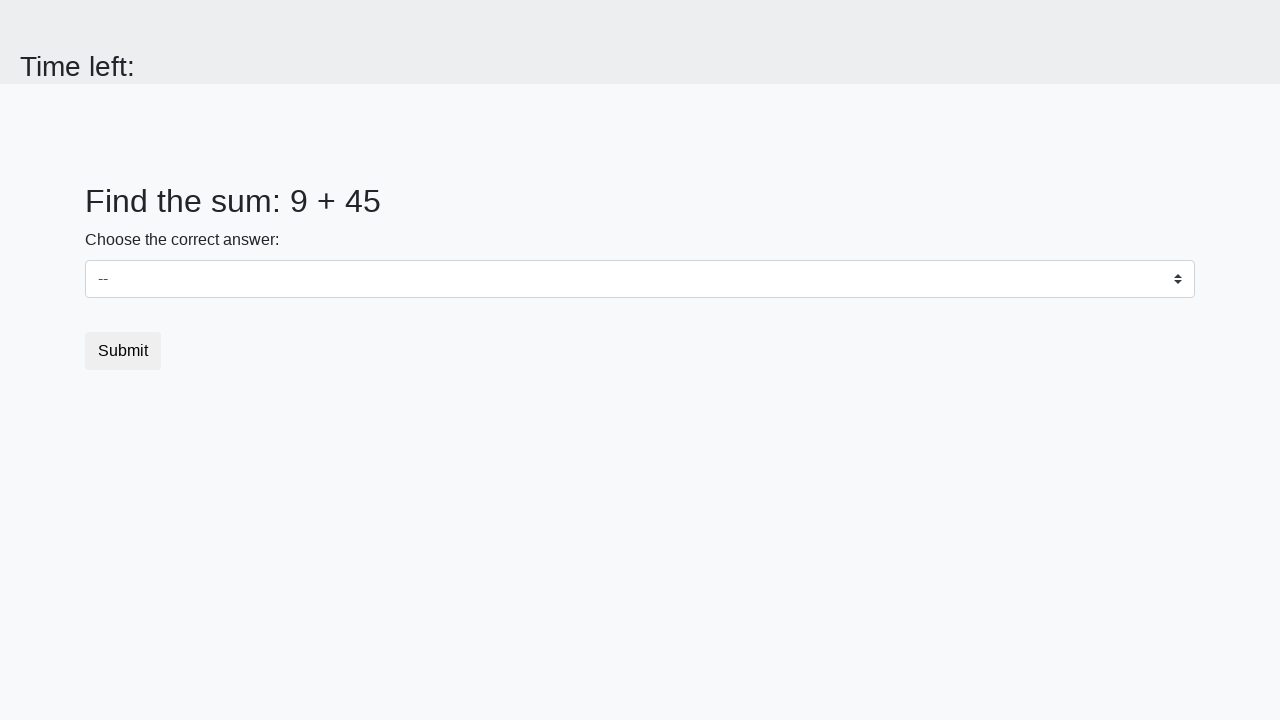

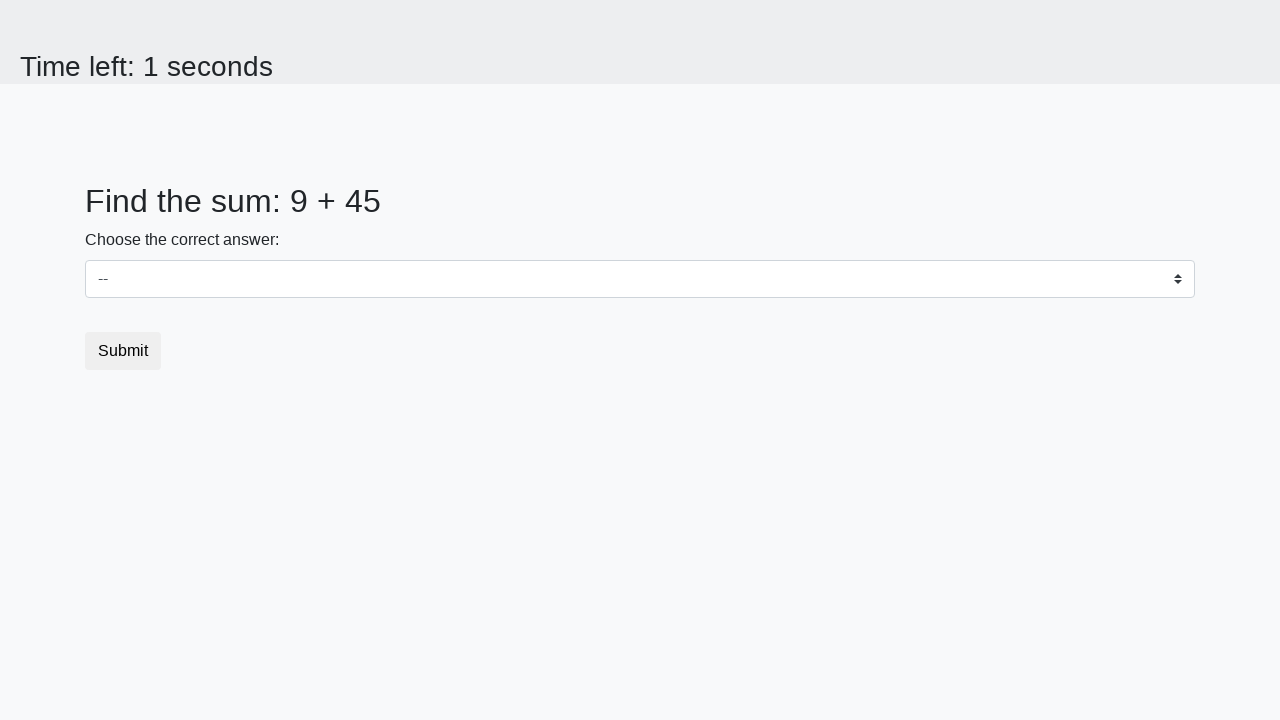